Tests the search functionality on the Python.org website by entering a search query and submitting it

Starting URL: https://www.python.org

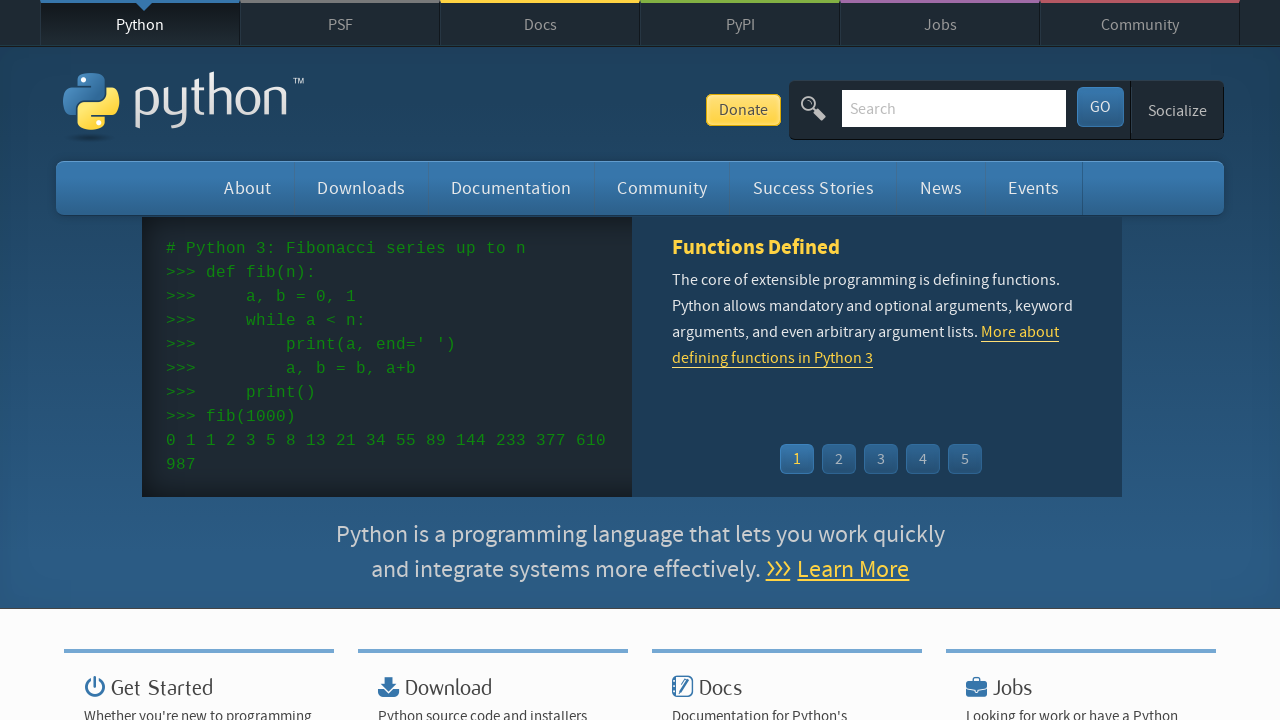

Filled search box with 'python' query on input[name='q']
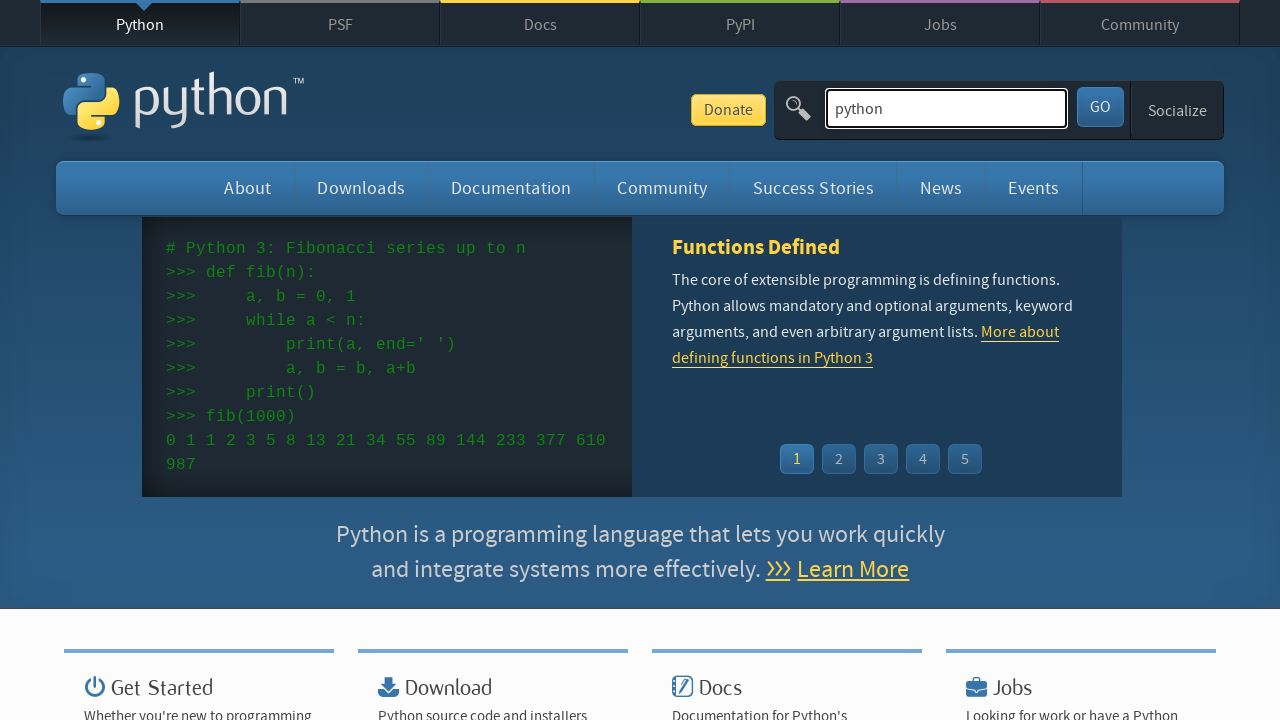

Pressed Enter to submit search query on input[name='q']
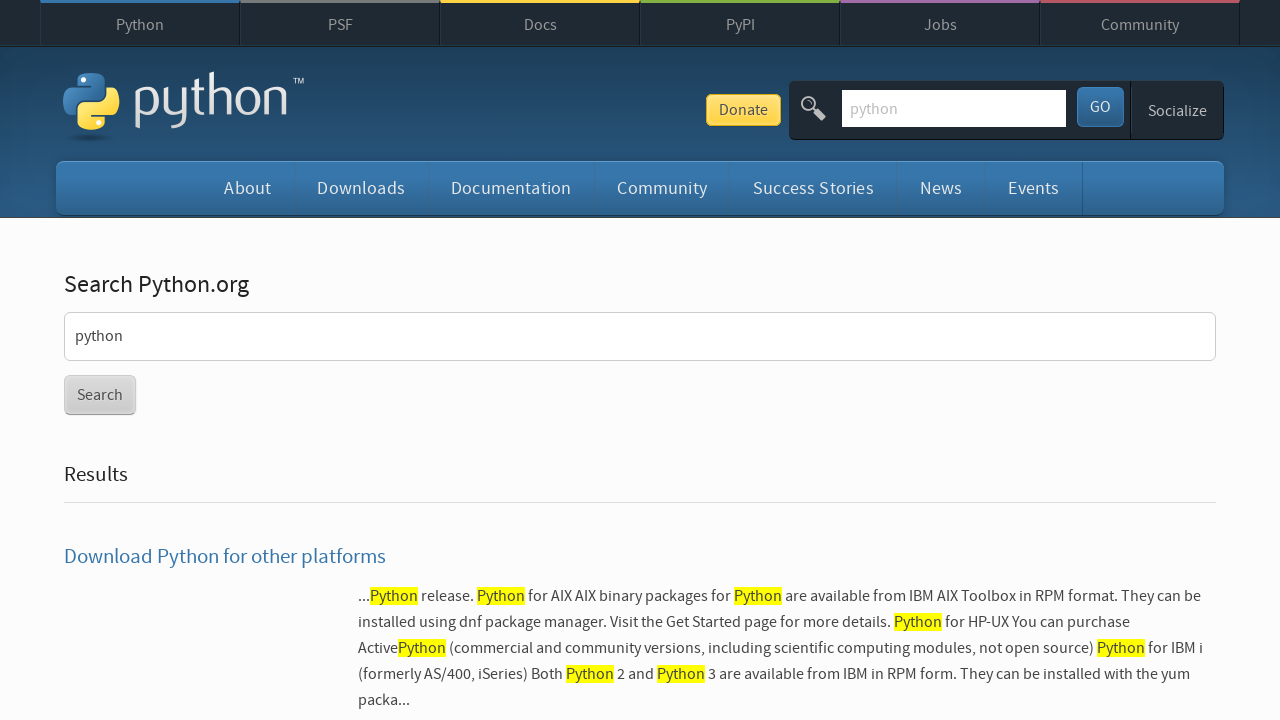

Search results page loaded successfully
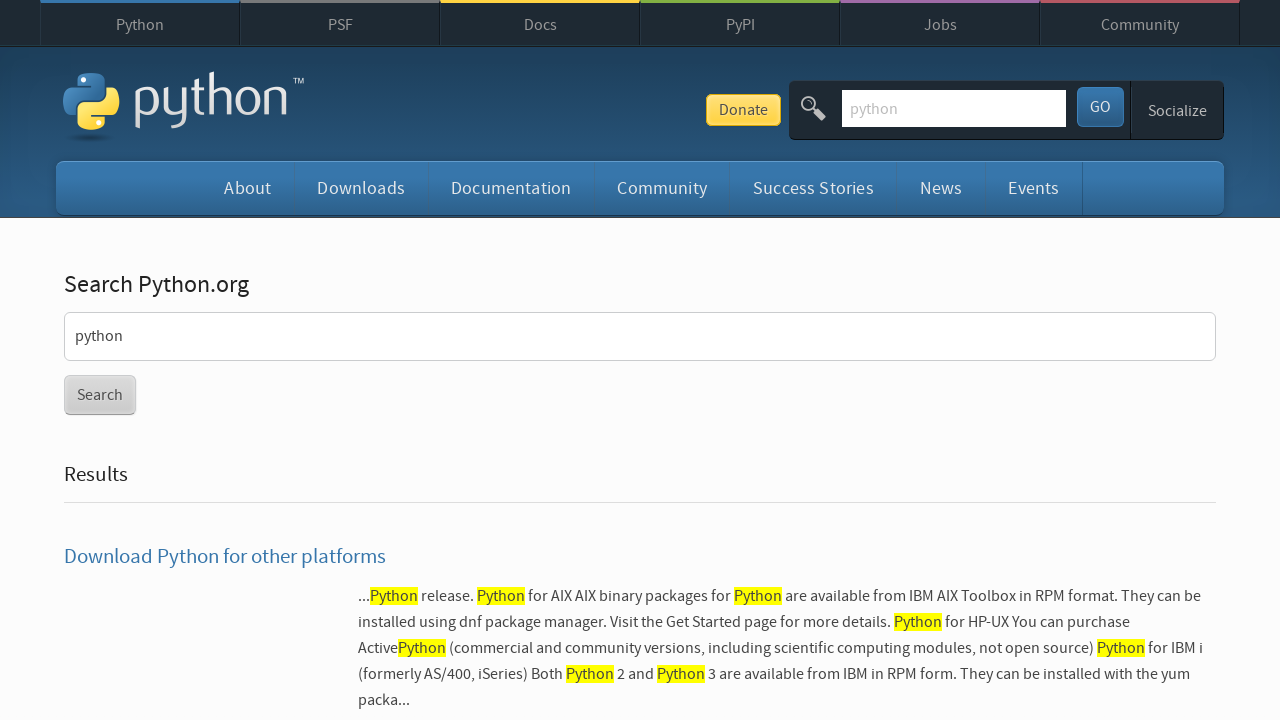

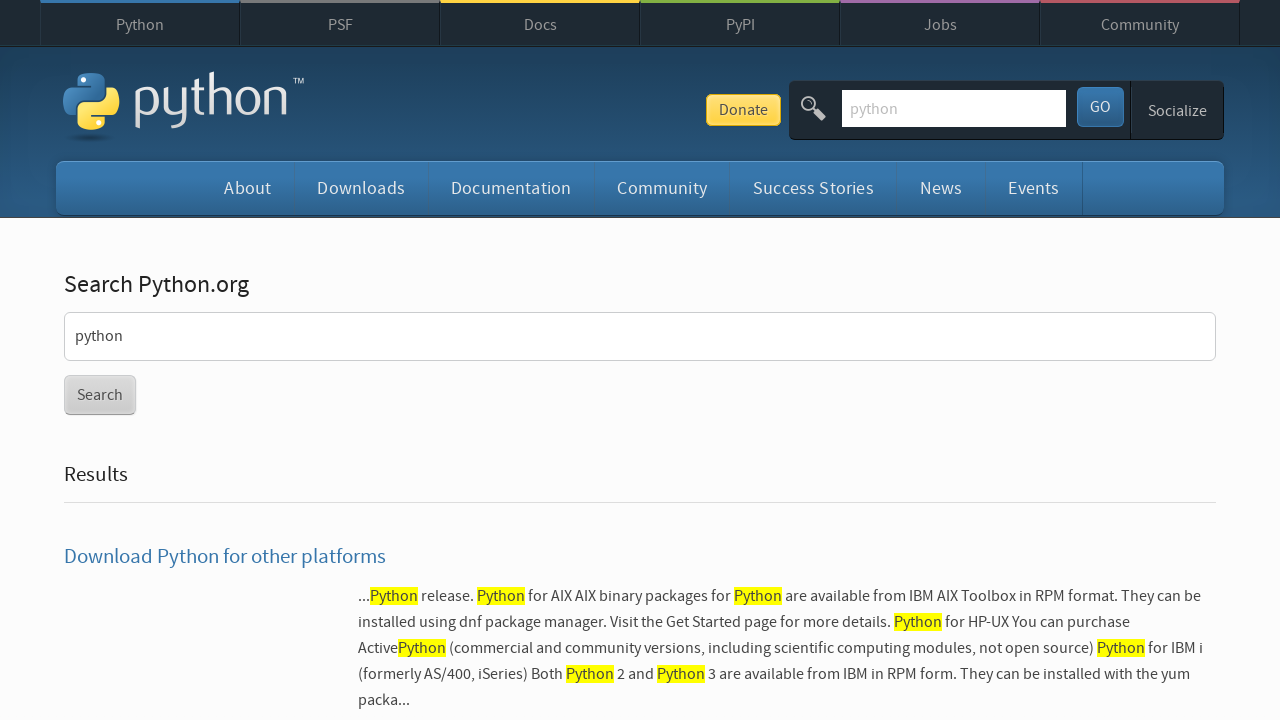